Tests clicking a "Bad Request" link and verifies that the correct error response message is displayed

Starting URL: https://demoqa.com/links

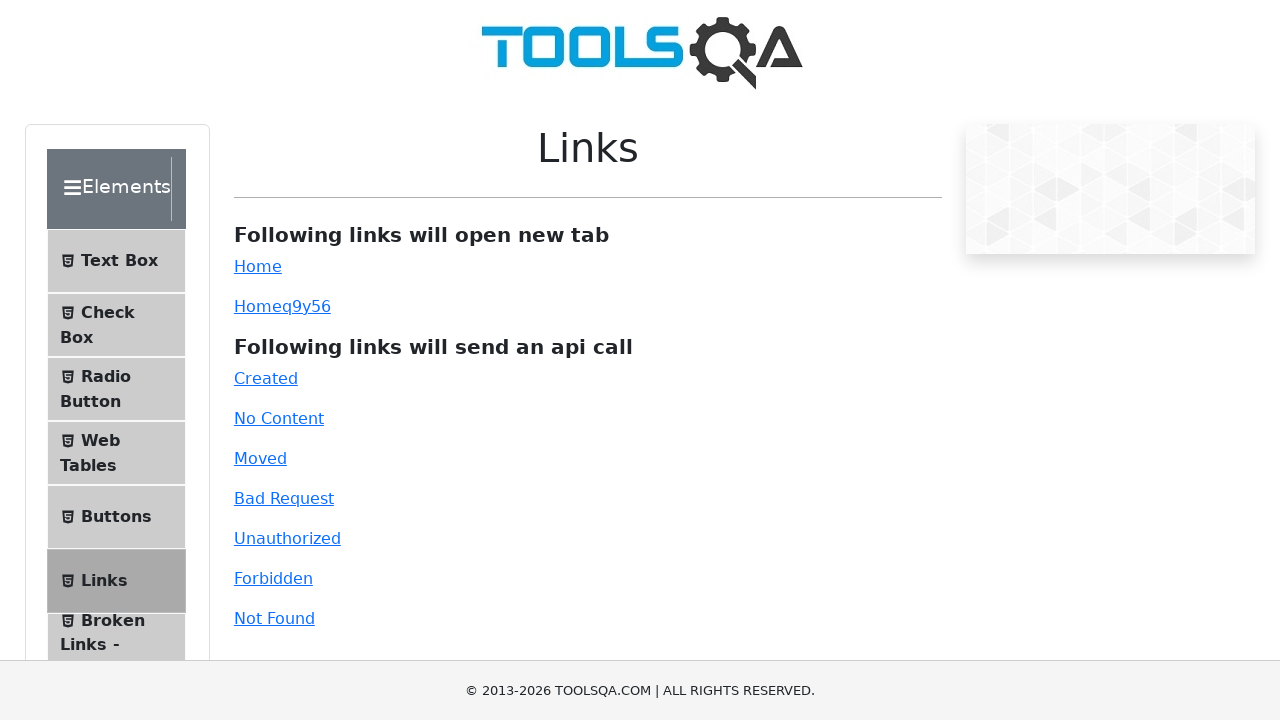

Scrolled down 400 pixels to make Bad Request link visible
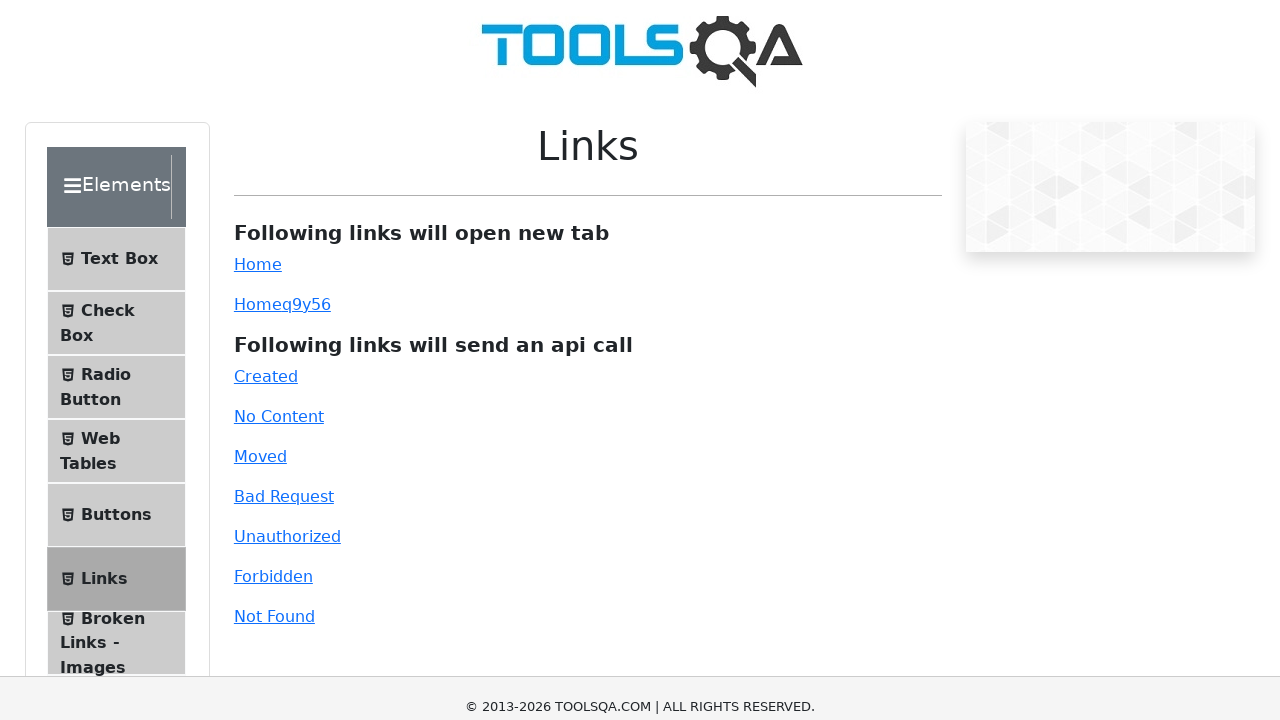

Clicked on the Bad Request link at (284, 98) on text=Bad Request
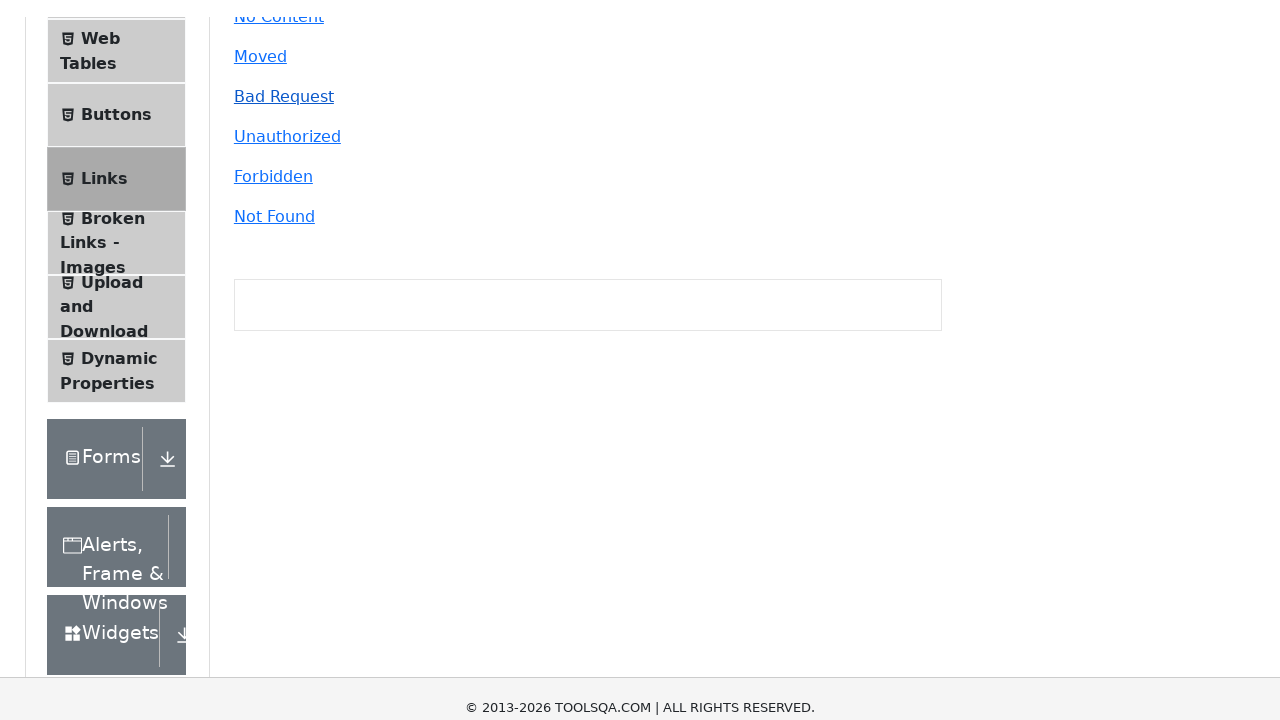

Response message appeared with status 400
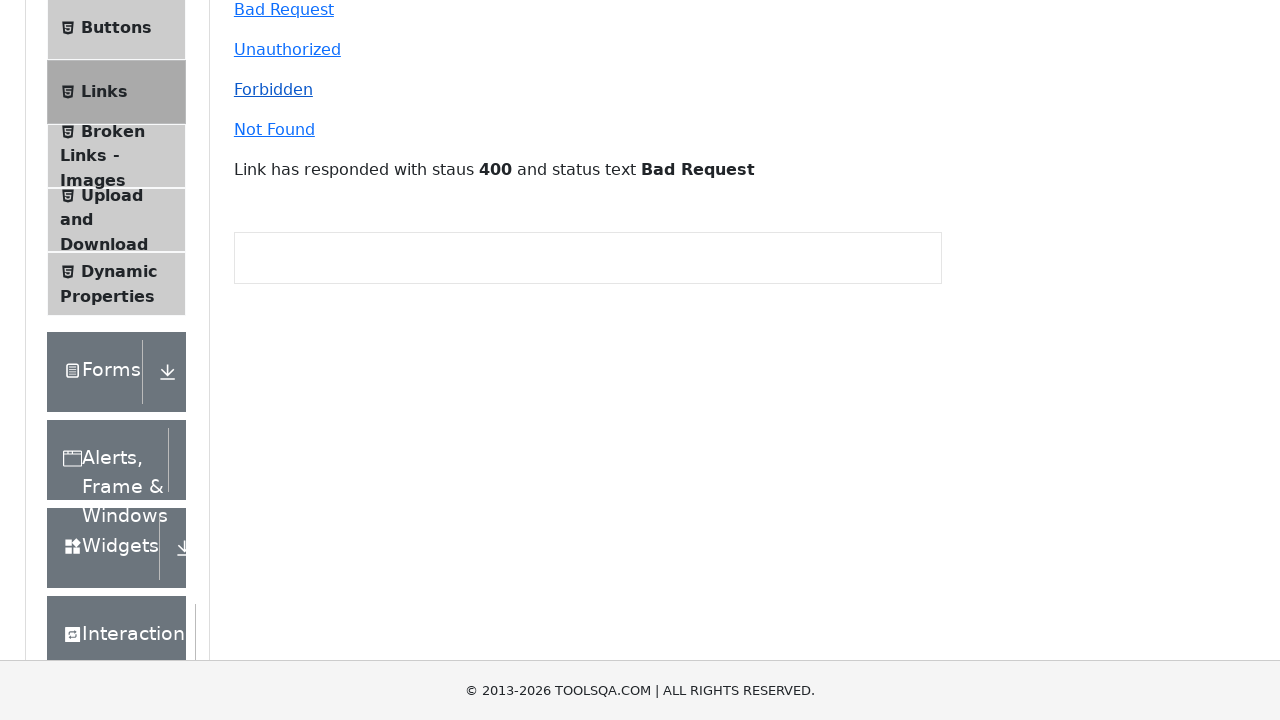

Verified response text matches expected 'Link has responded with staus 400 and status text Bad Request'
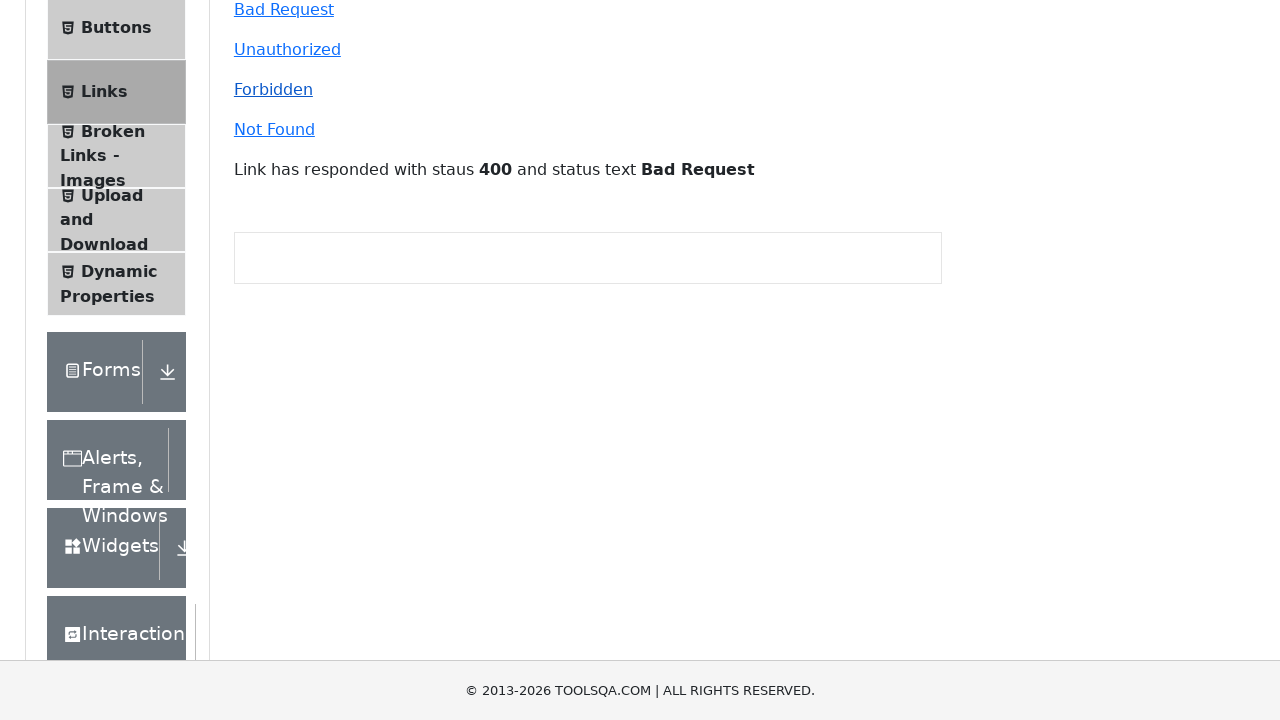

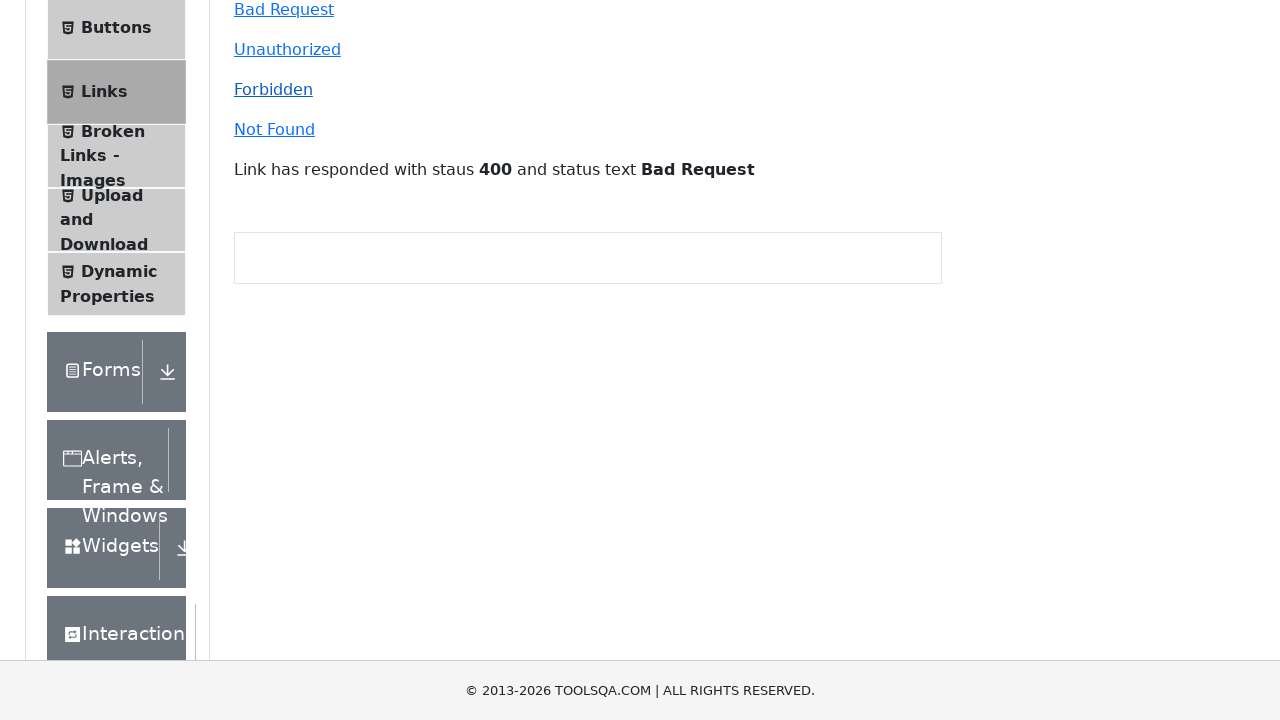